Tests dynamic controls functionality by clicking on "Dynamic Controls" link, clicking the "Enable" button to enable a text input field, waiting for it to become clickable, and then entering text into it.

Starting URL: https://the-internet.herokuapp.com/

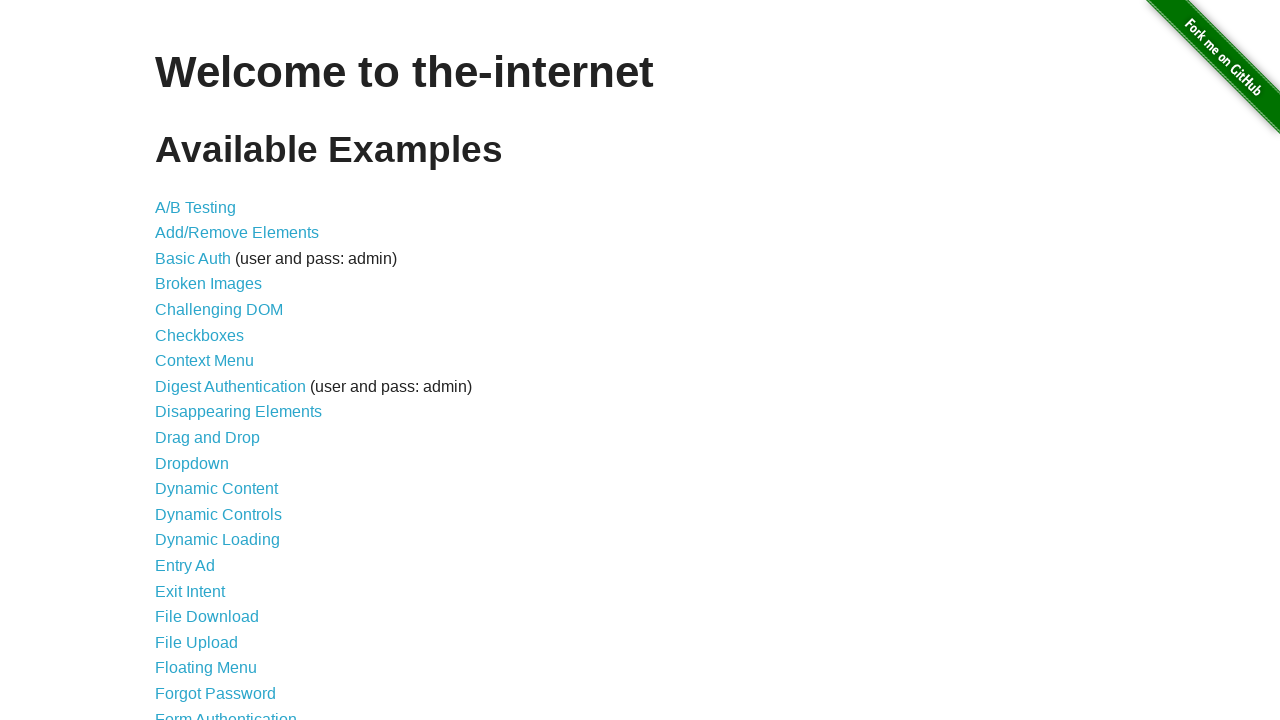

Clicked on 'Dynamic Controls' link at (218, 514) on text=Dynamic Controls
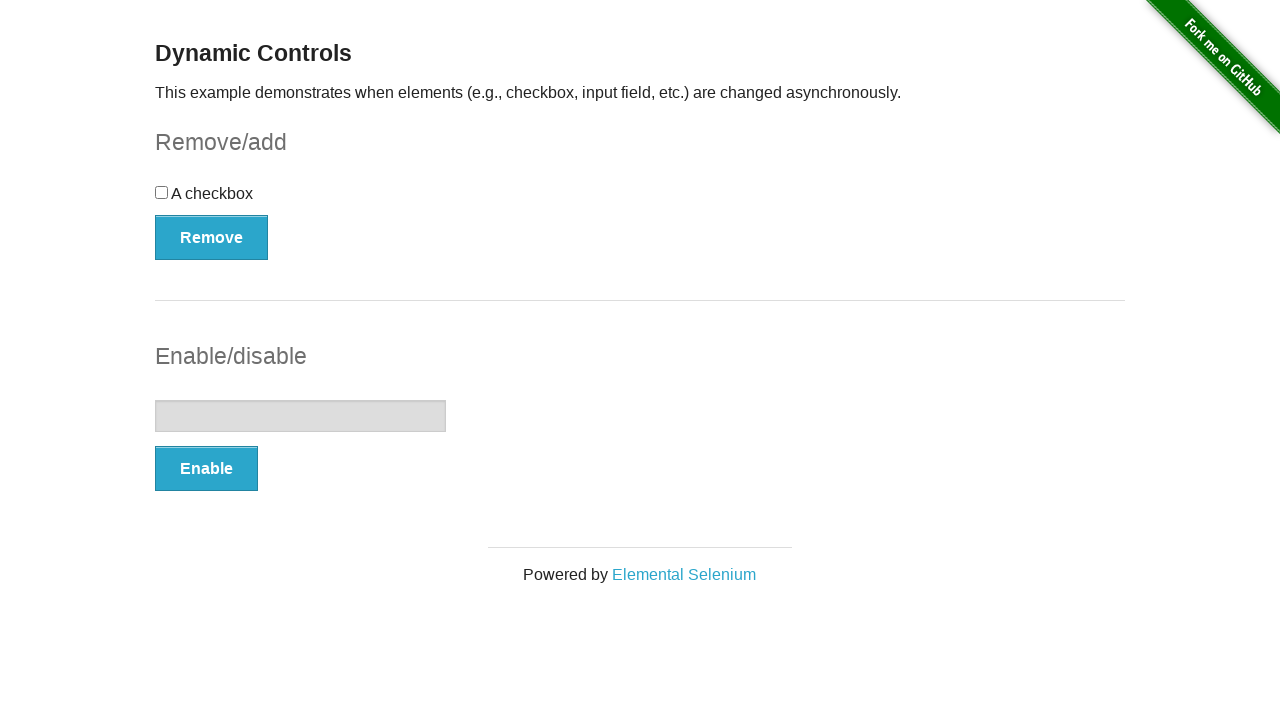

Clicked the 'Enable' button at (206, 469) on xpath=//button[text()='Enable']
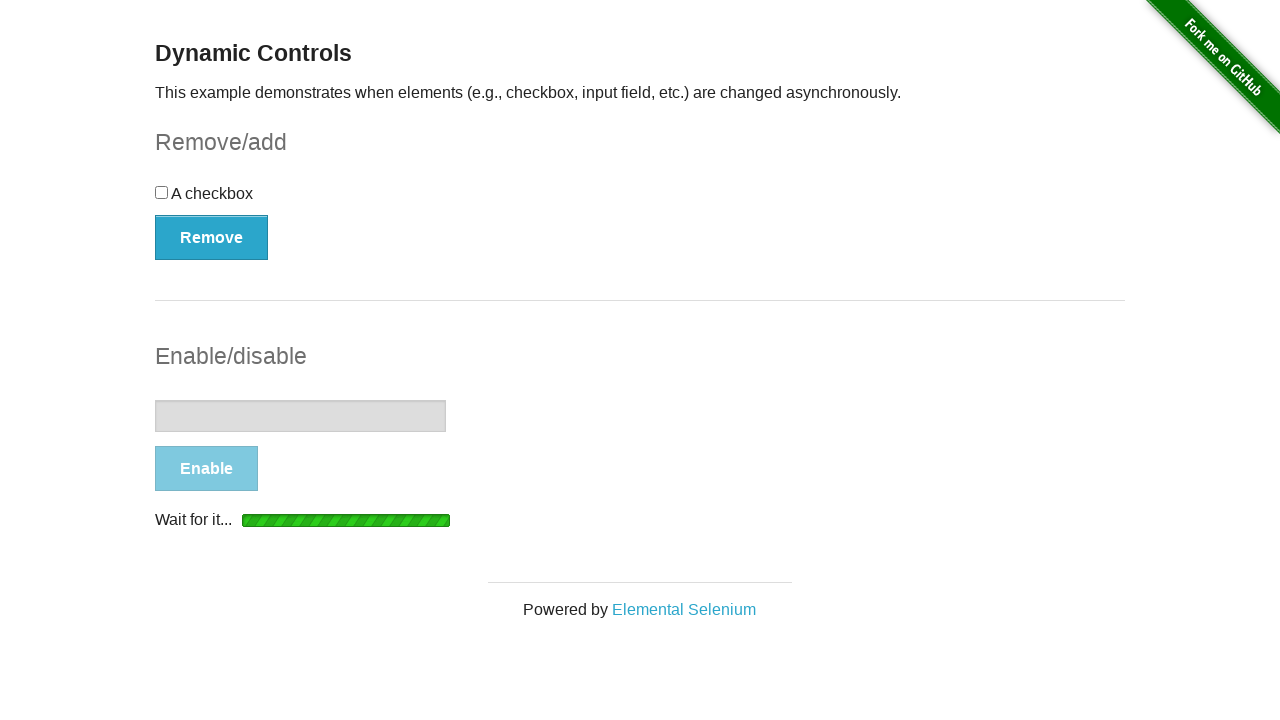

Text input field became enabled and clickable
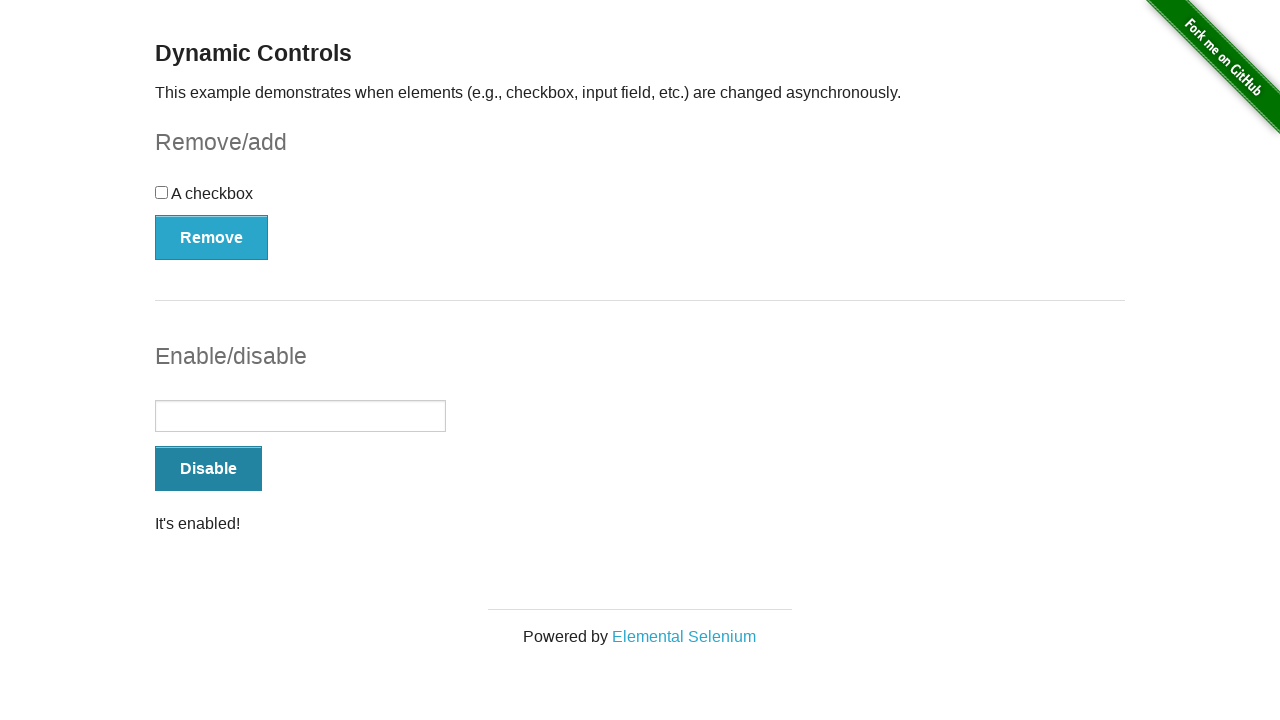

Entered 'Hi' into the text input field on input[type='text']
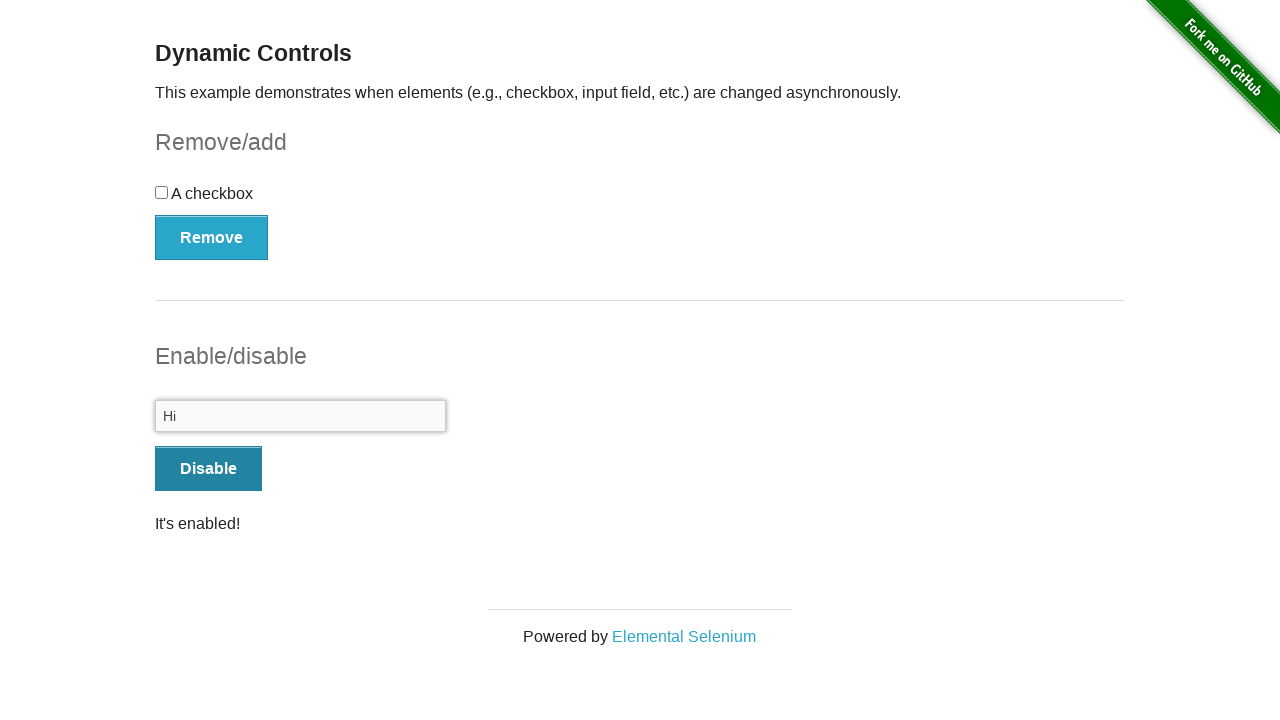

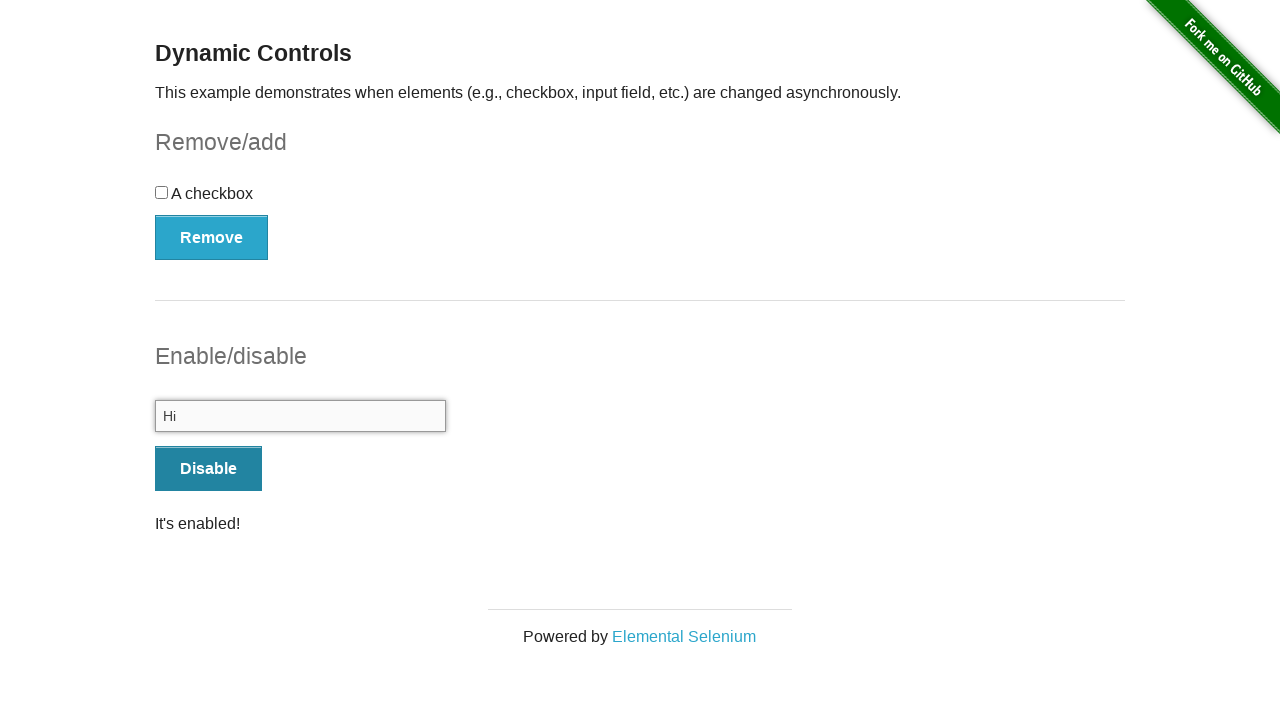